Tests the donation form on the University of Tampa website by selecting donation amounts, filling in personal information fields (name, email, address), and verifying form elements are displayed correctly.

Starting URL: https://www.ut.edu/development-and-university-relations/give-now

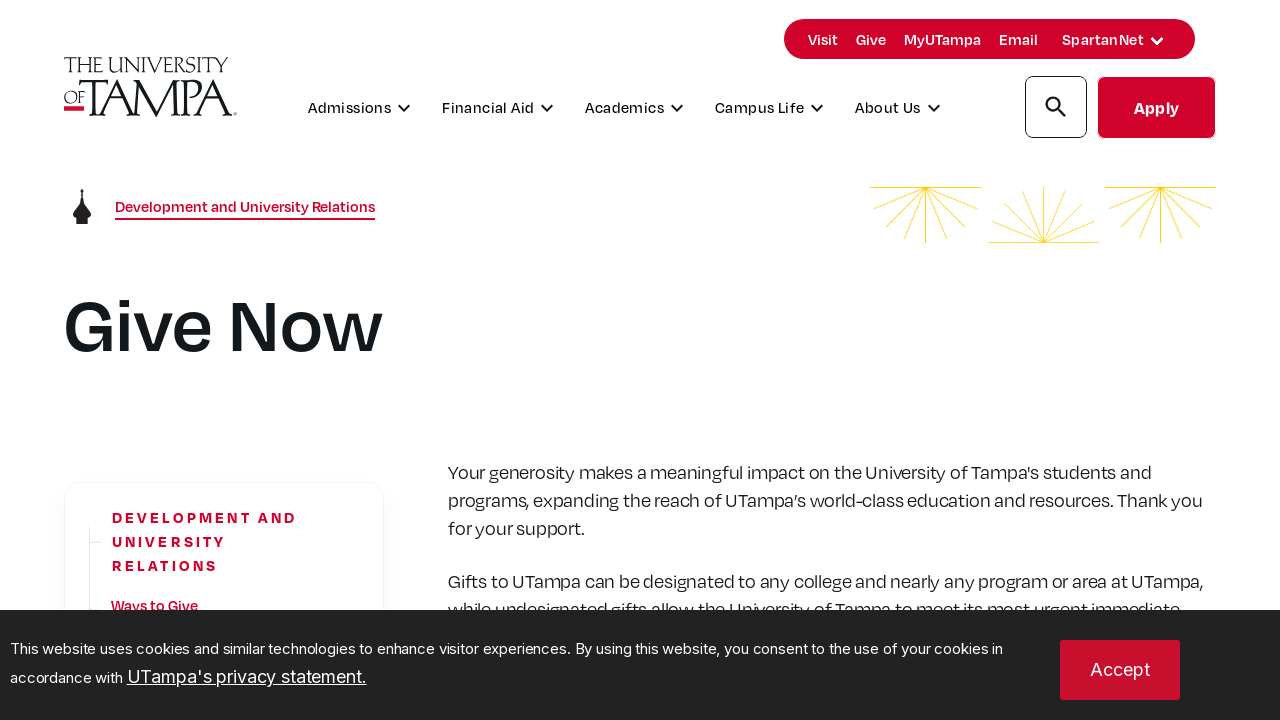

Waited 10 seconds for donation form to load
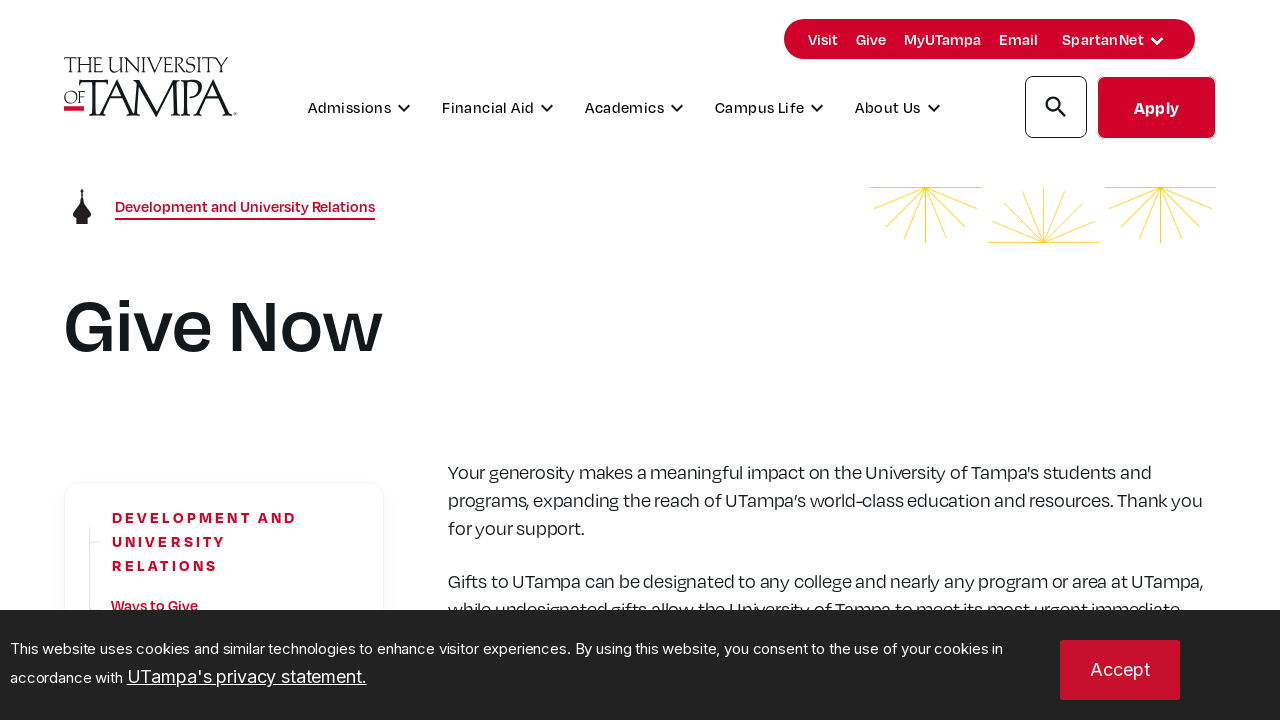

Located $100 donation button
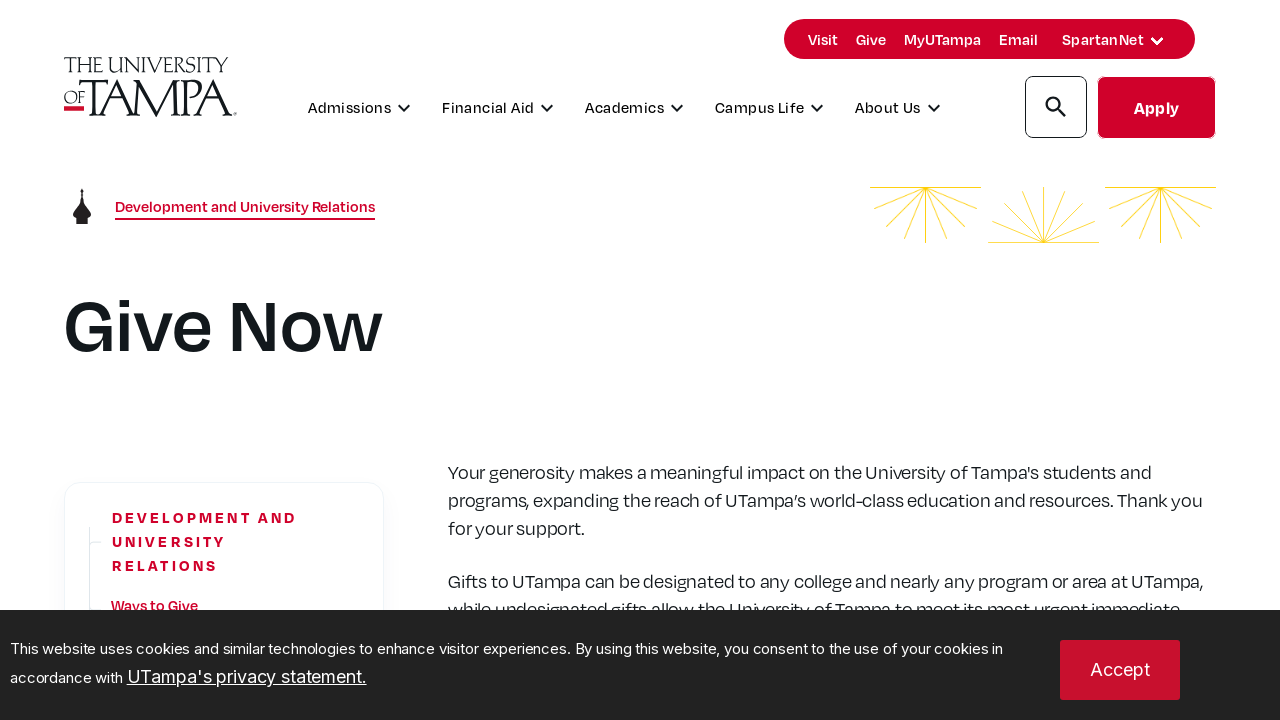

Waited for $100 donation button to be visible
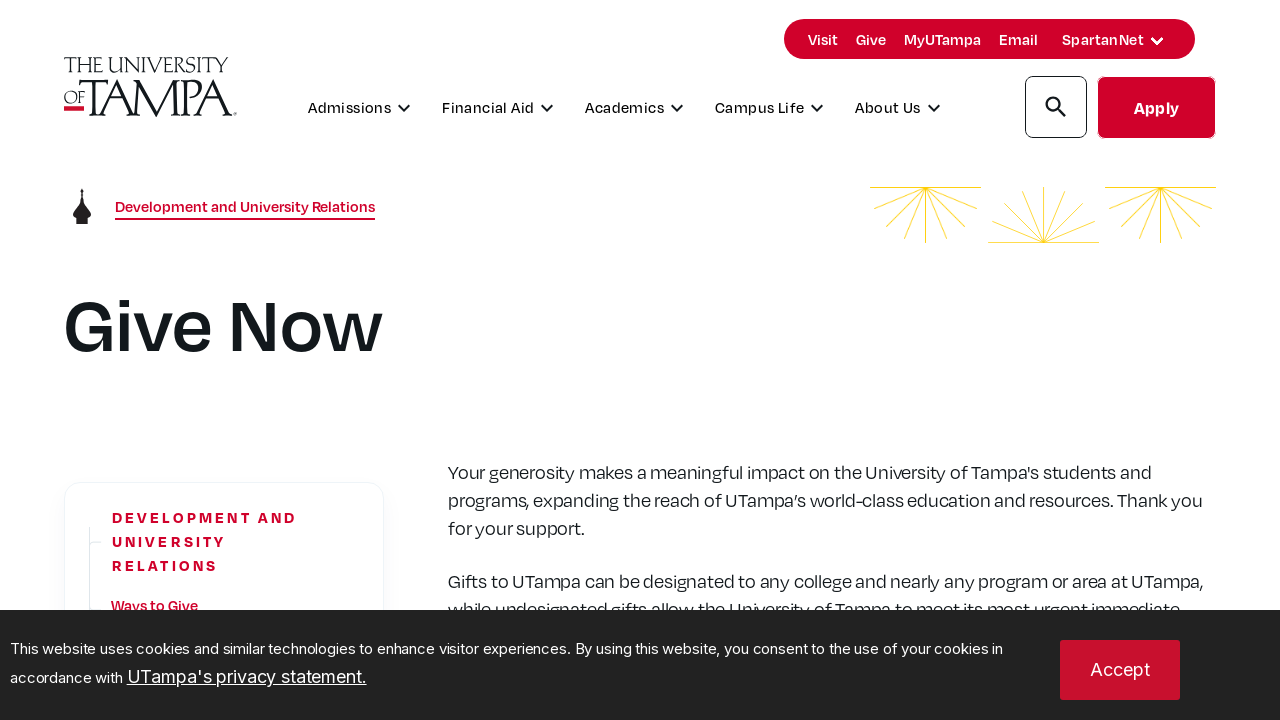

Clicked $100 donation button at (808, 360) on xpath=//*[@id="bboxdonation_gift_rdlstGivingLevels"]/div[4]/div/label
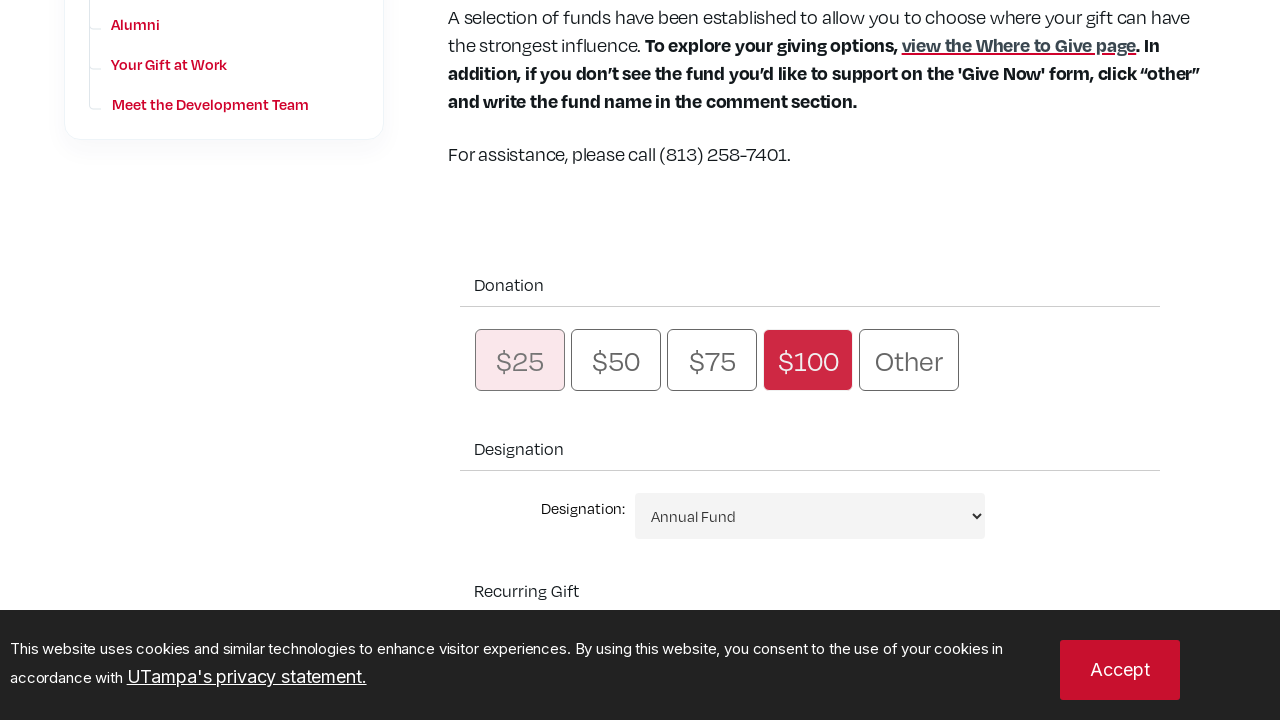

Located $50 donation button
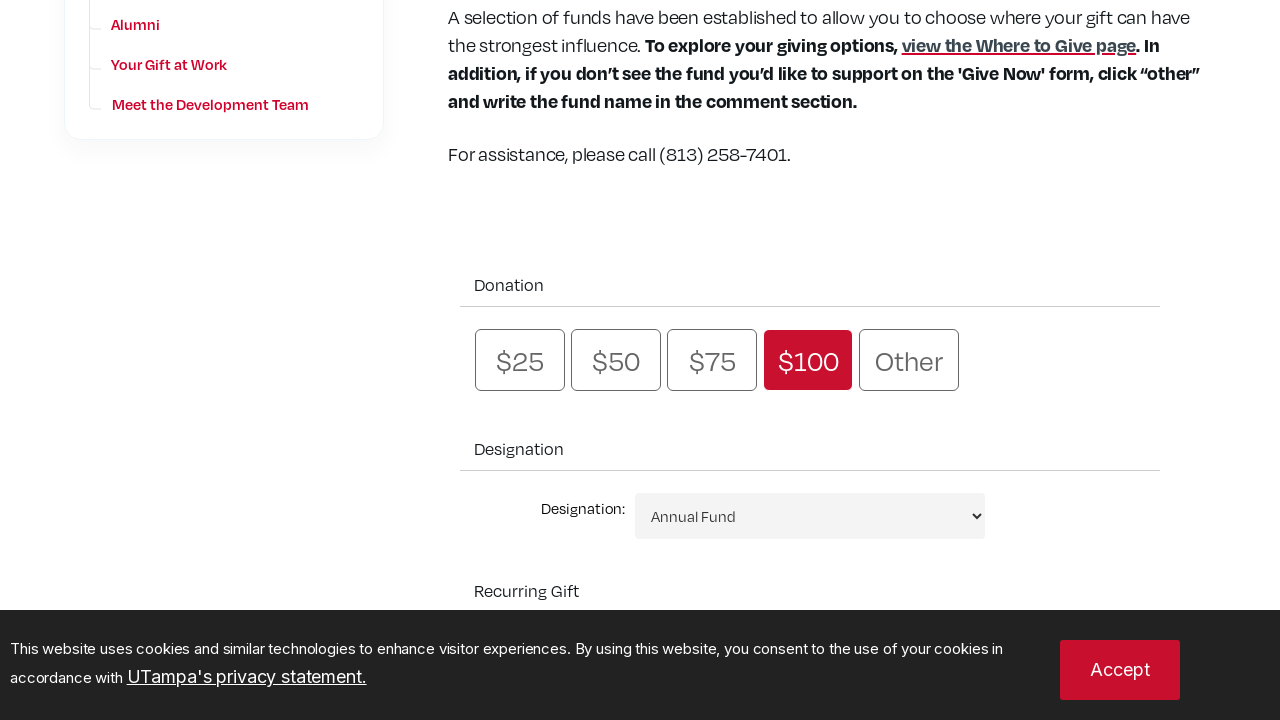

Clicked $50 donation button at (616, 360) on xpath=//*[@id="bboxdonation_gift_rdlstGivingLevels"]/div[2]/div/label
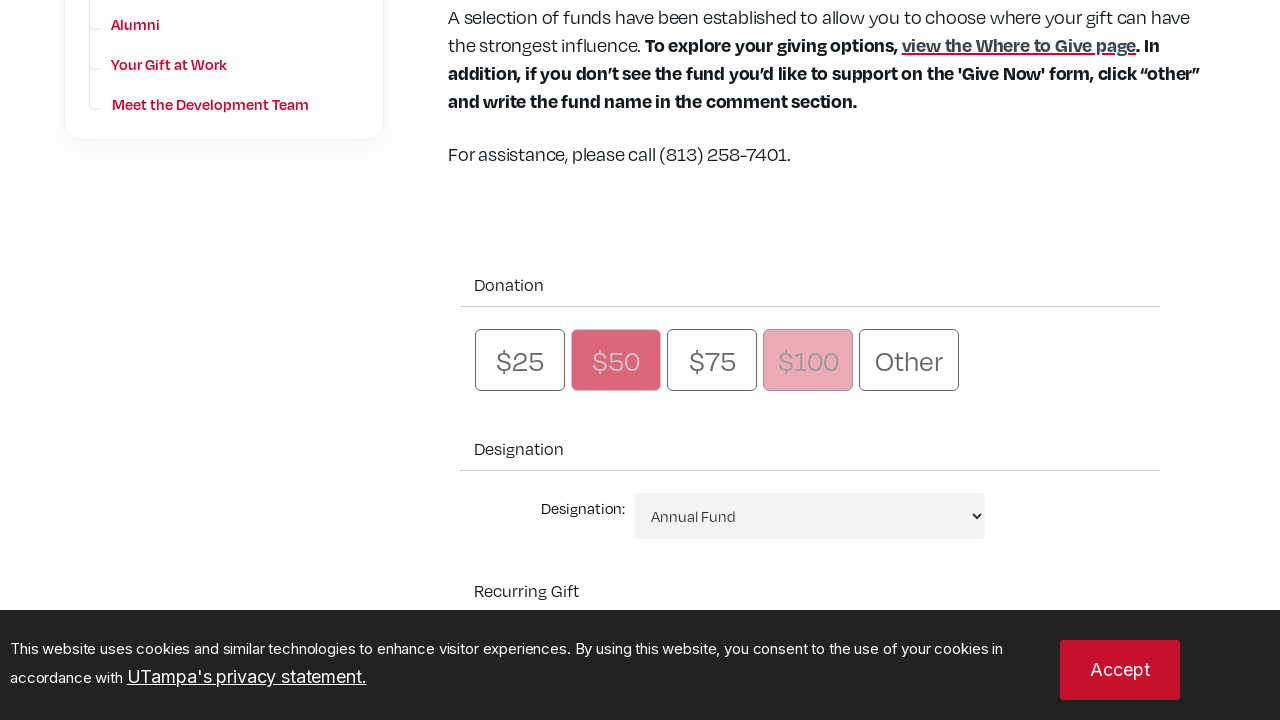

Located first name input field
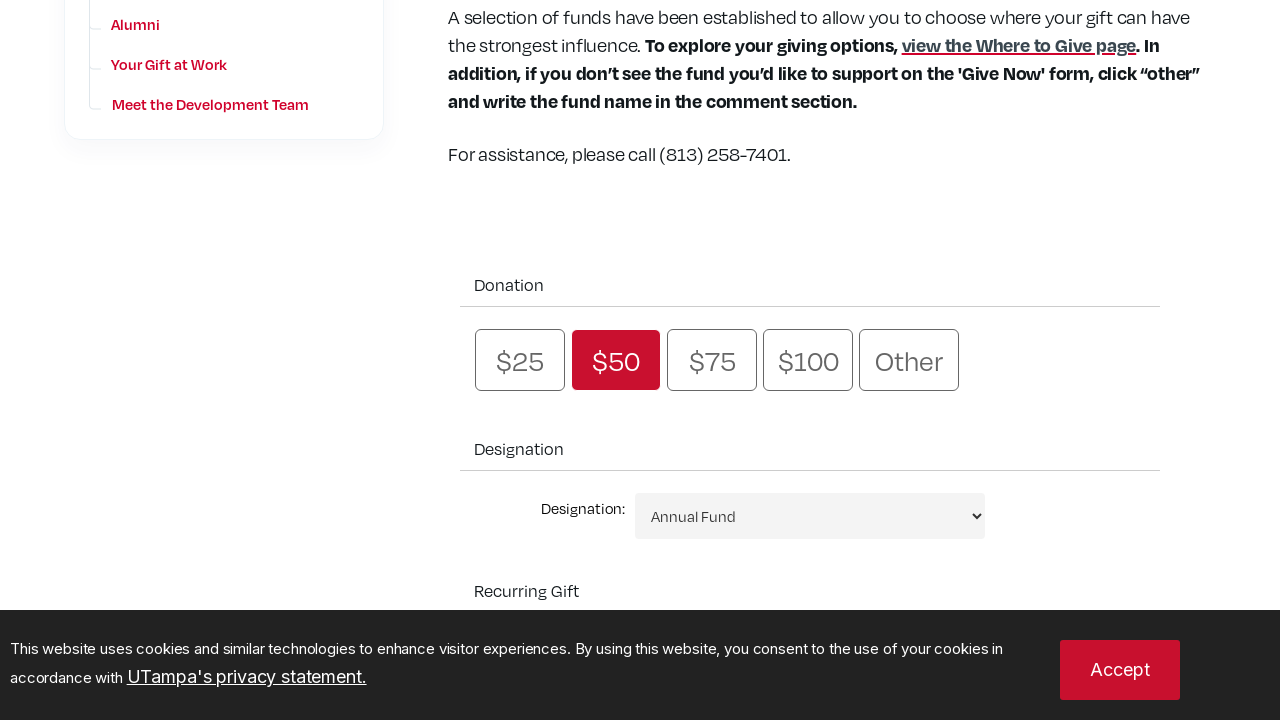

Waited for first name input field to be visible
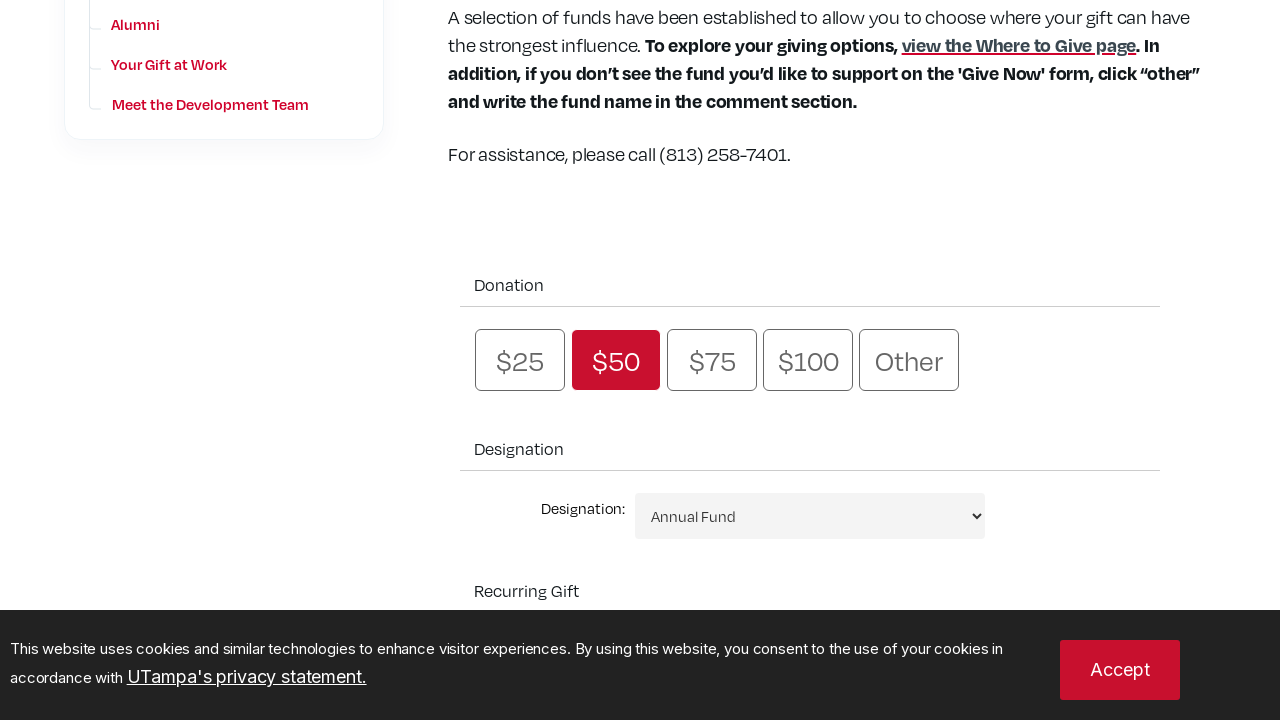

Filled first name field with 'Maria' on xpath=//*[@id="bboxdonation_billing_txtFirstName"]
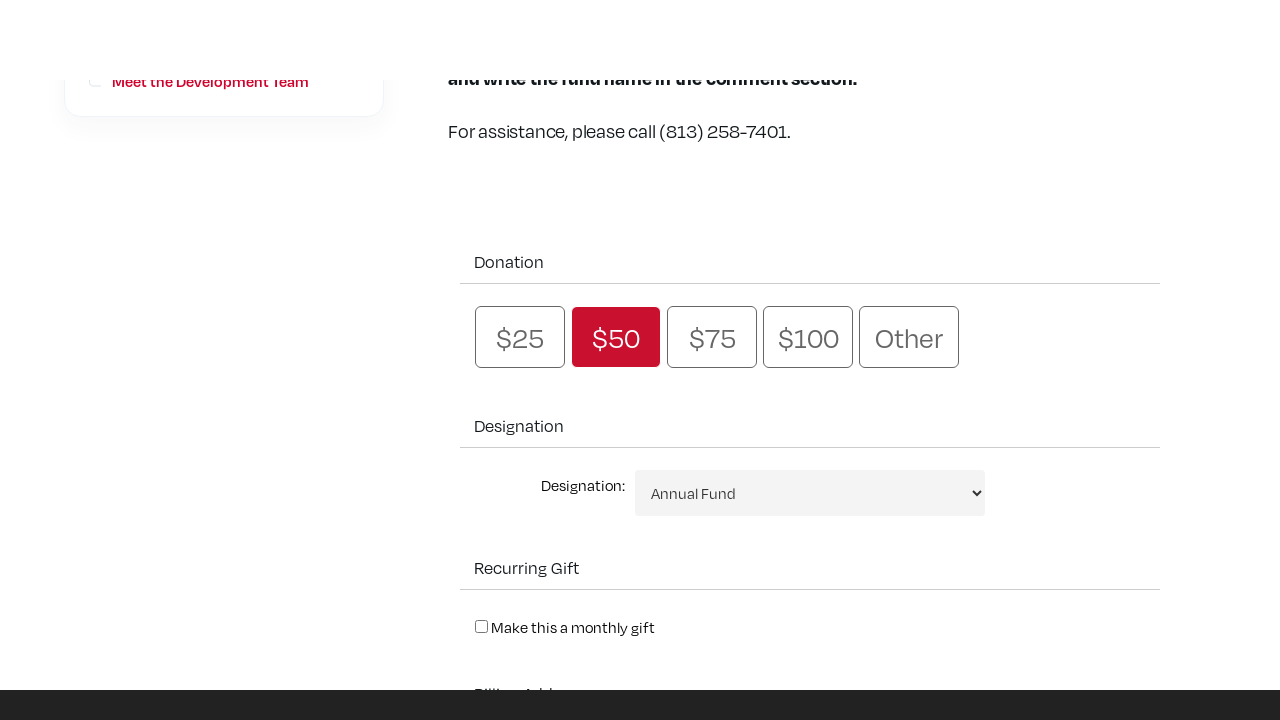

Located last name input field
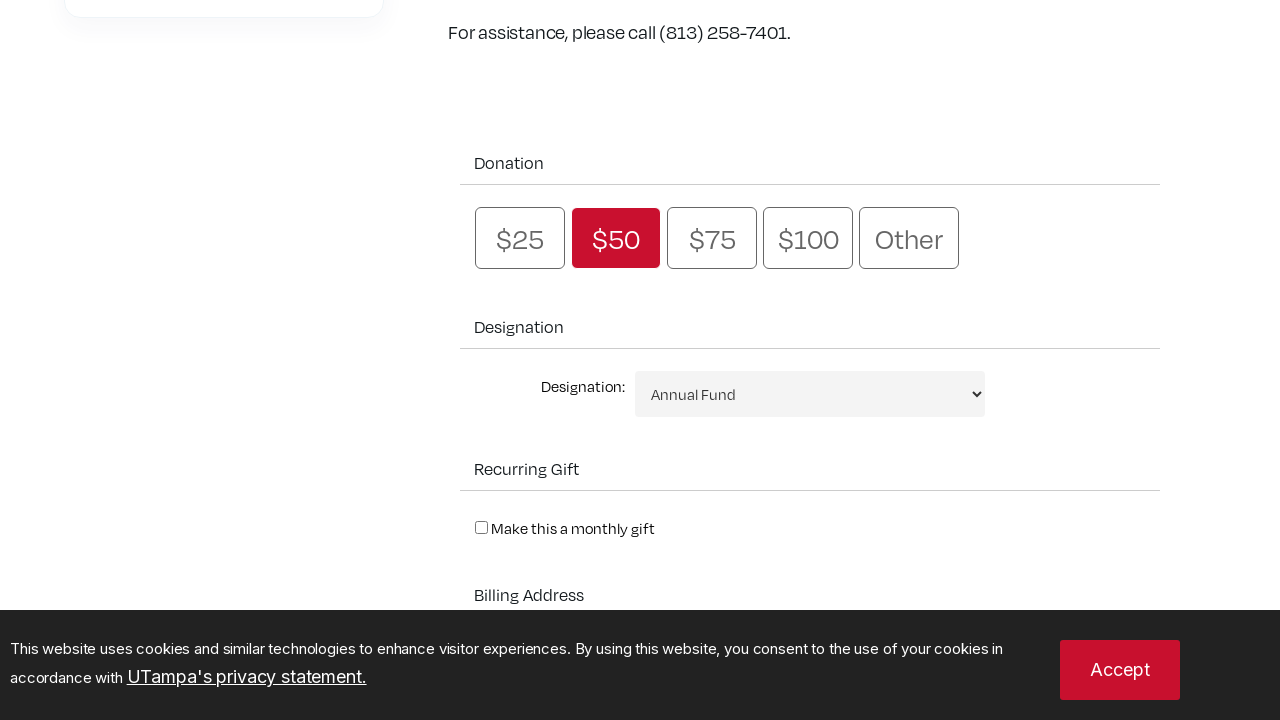

Filled last name field with 'Rodriguez' on xpath=//*[@id="bboxdonation_billing_txtLastName"]
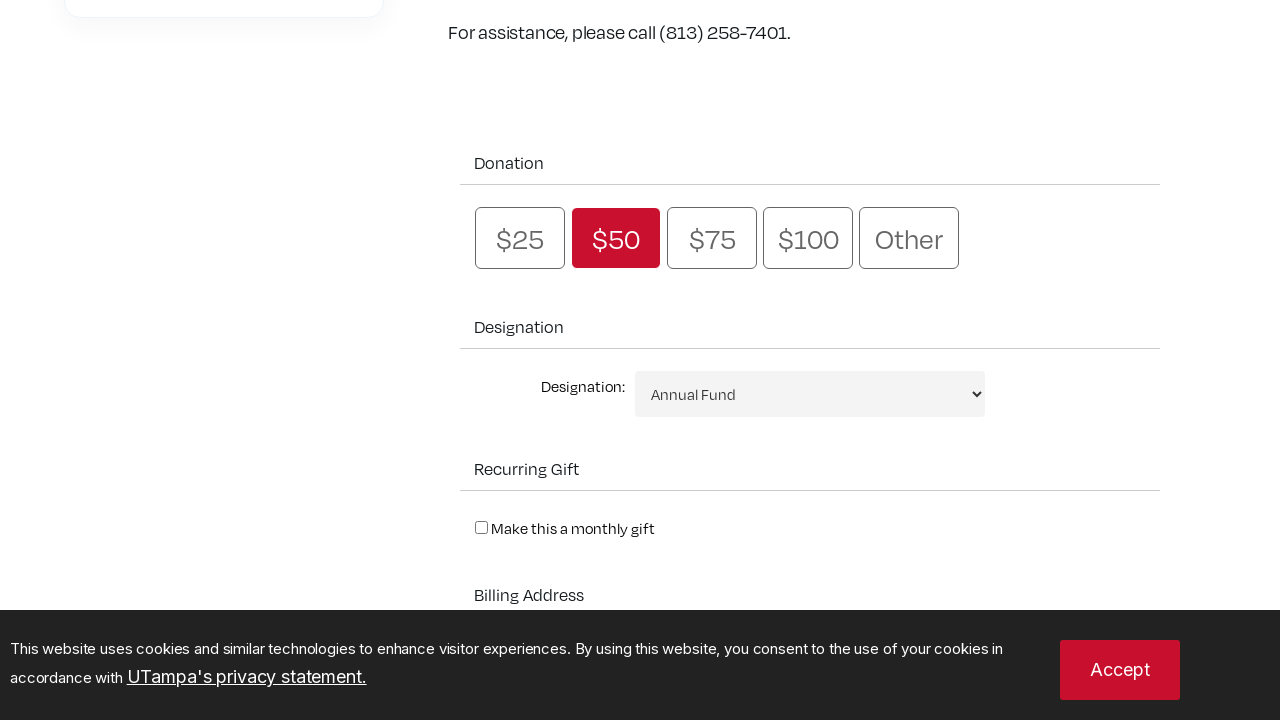

Located email input field
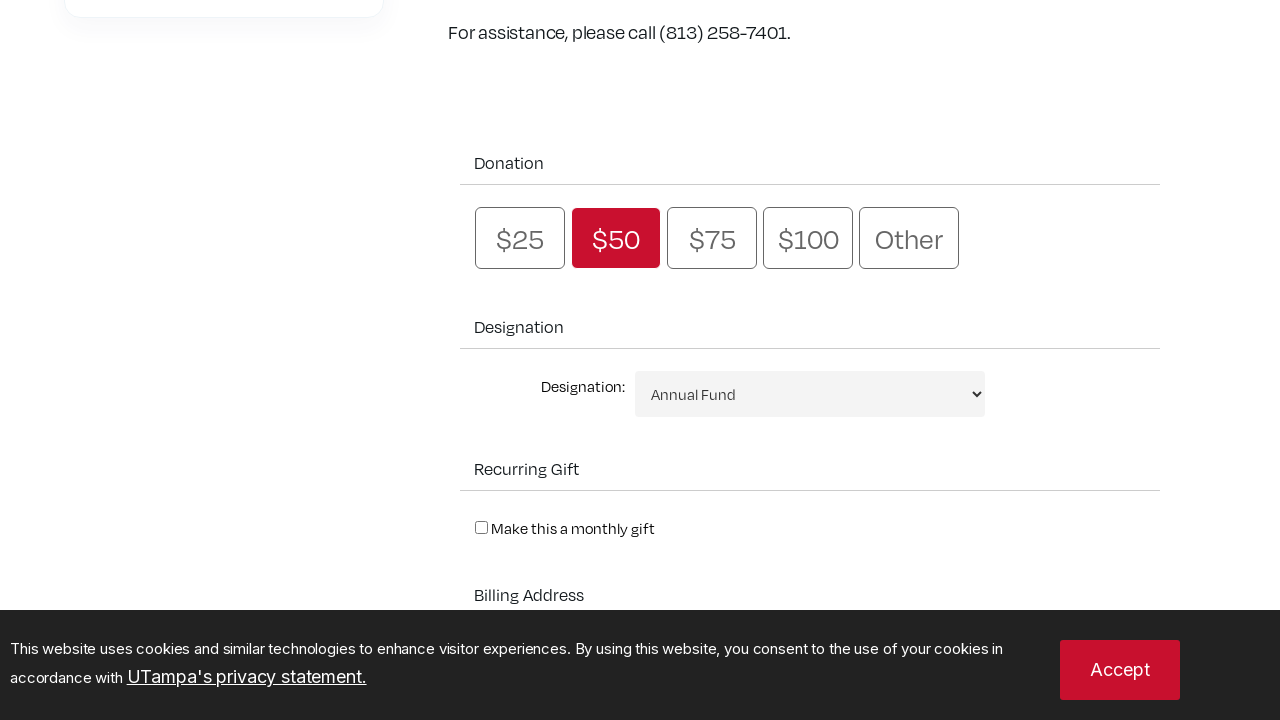

Filled email field with 'maria.rodriguez@example.com' on xpath=//*[@id="bboxdonation_billing_txtEmail"]
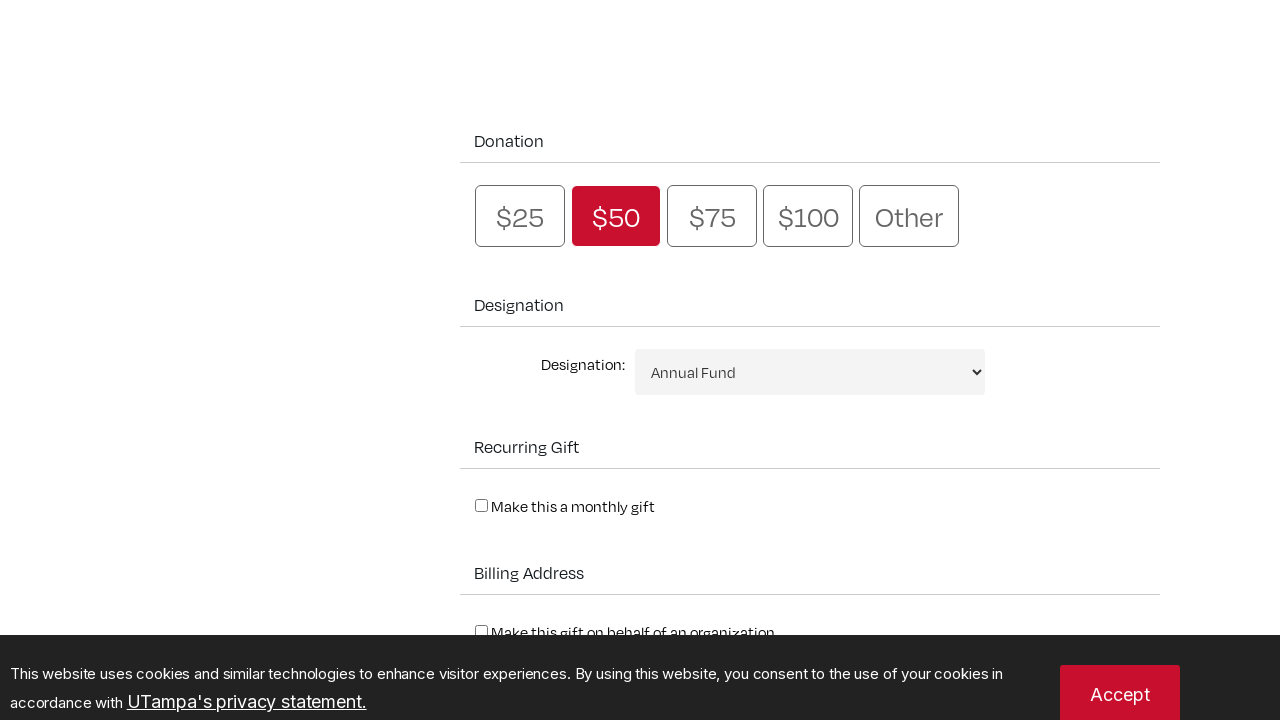

Located country dropdown field
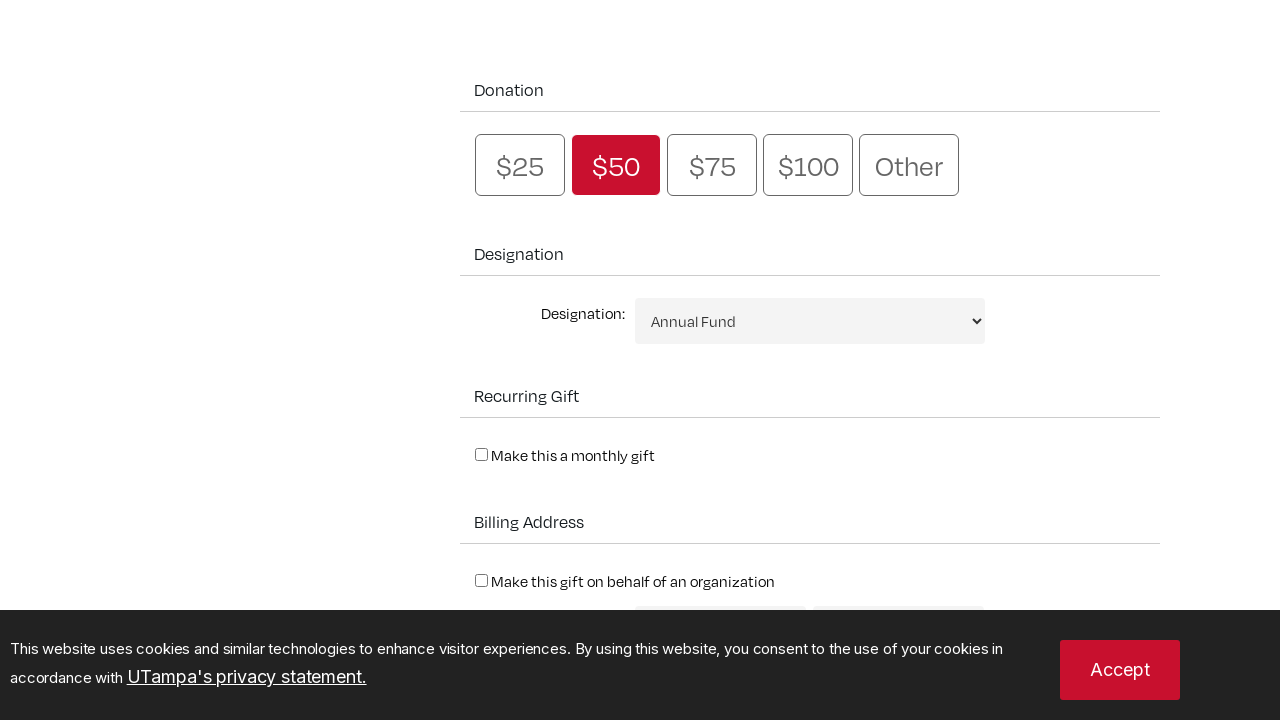

Waited for country dropdown to be visible
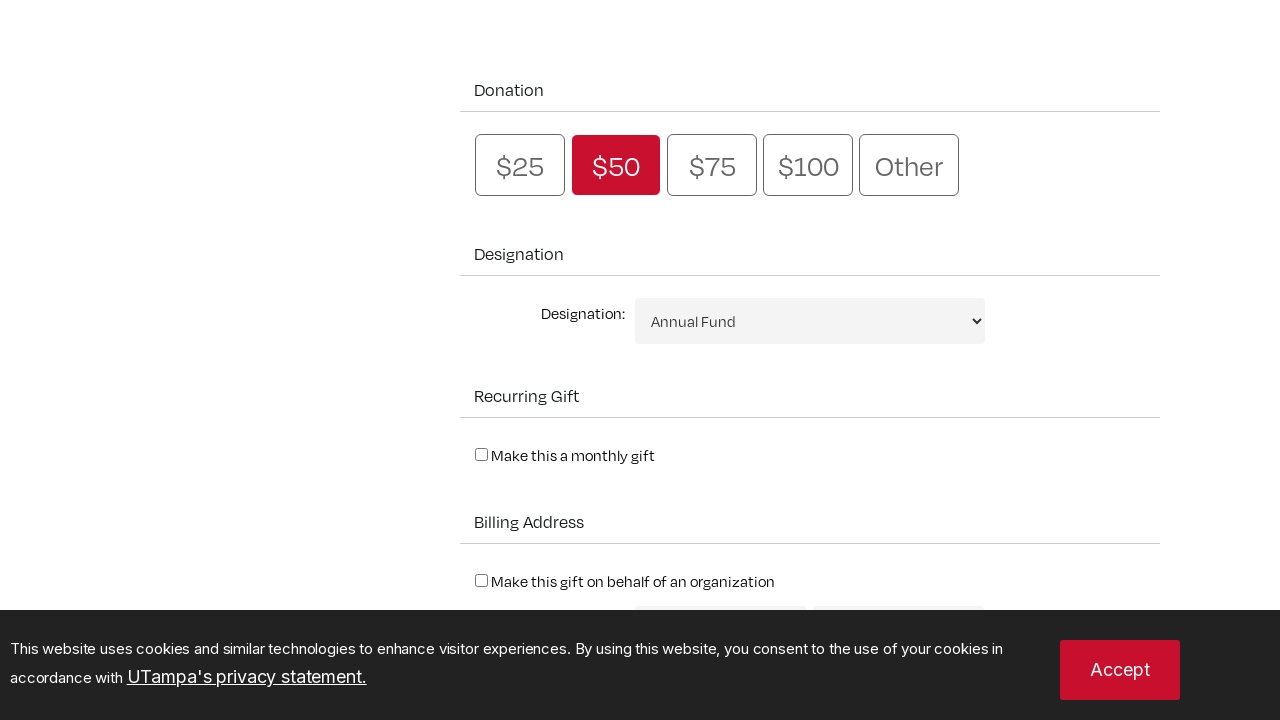

Located address input field
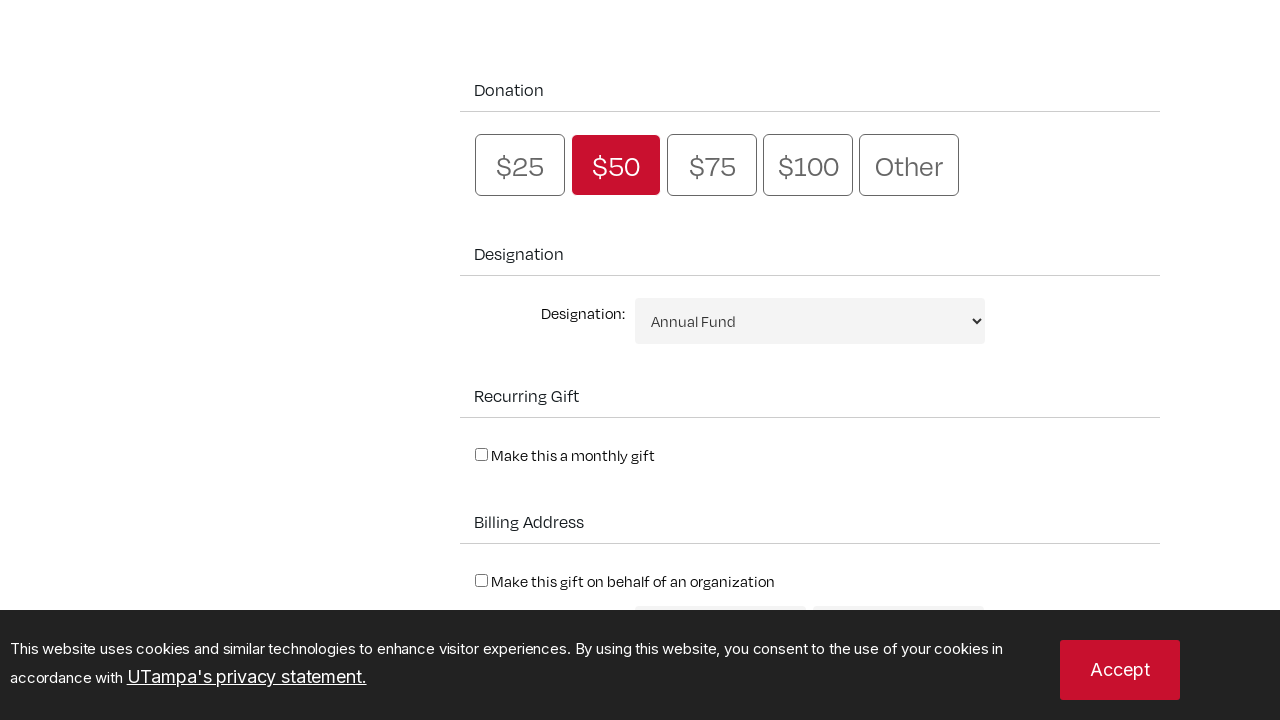

Filled address field with '123 Main Street' on xpath=//*[@id="bboxdonation_billing_billingAddress_txtAddress"]
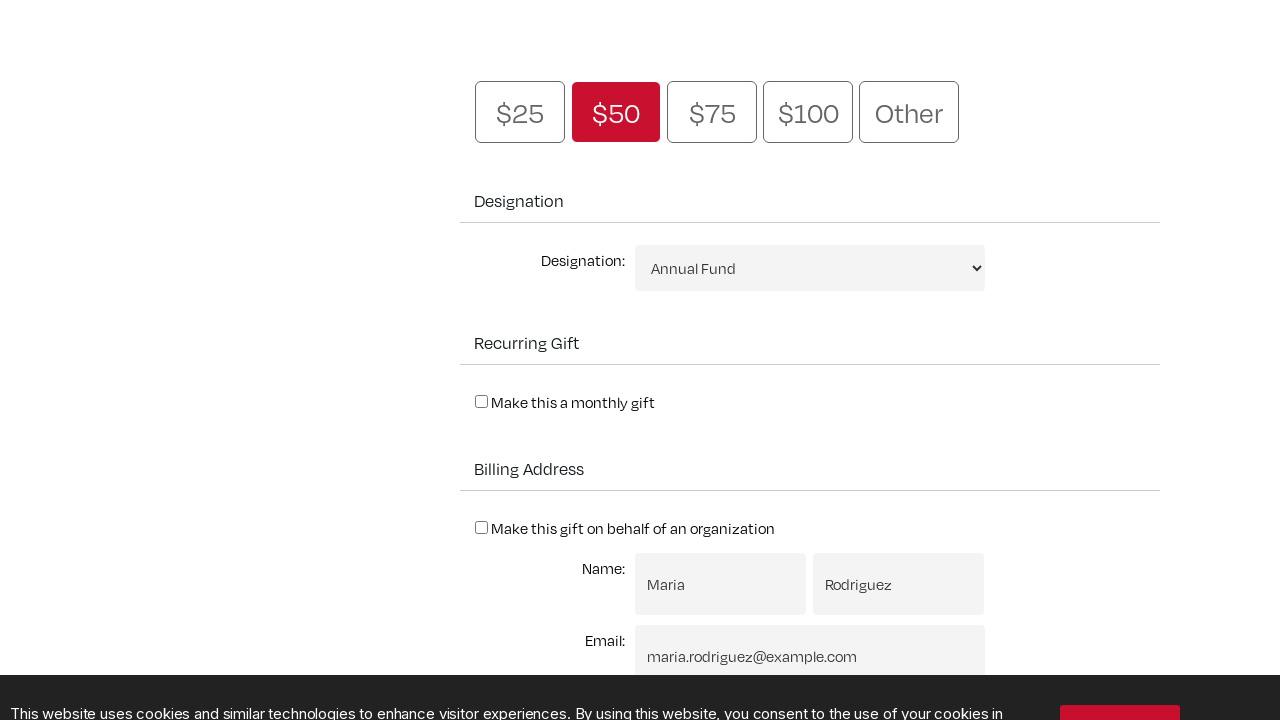

Located secure payment submit button
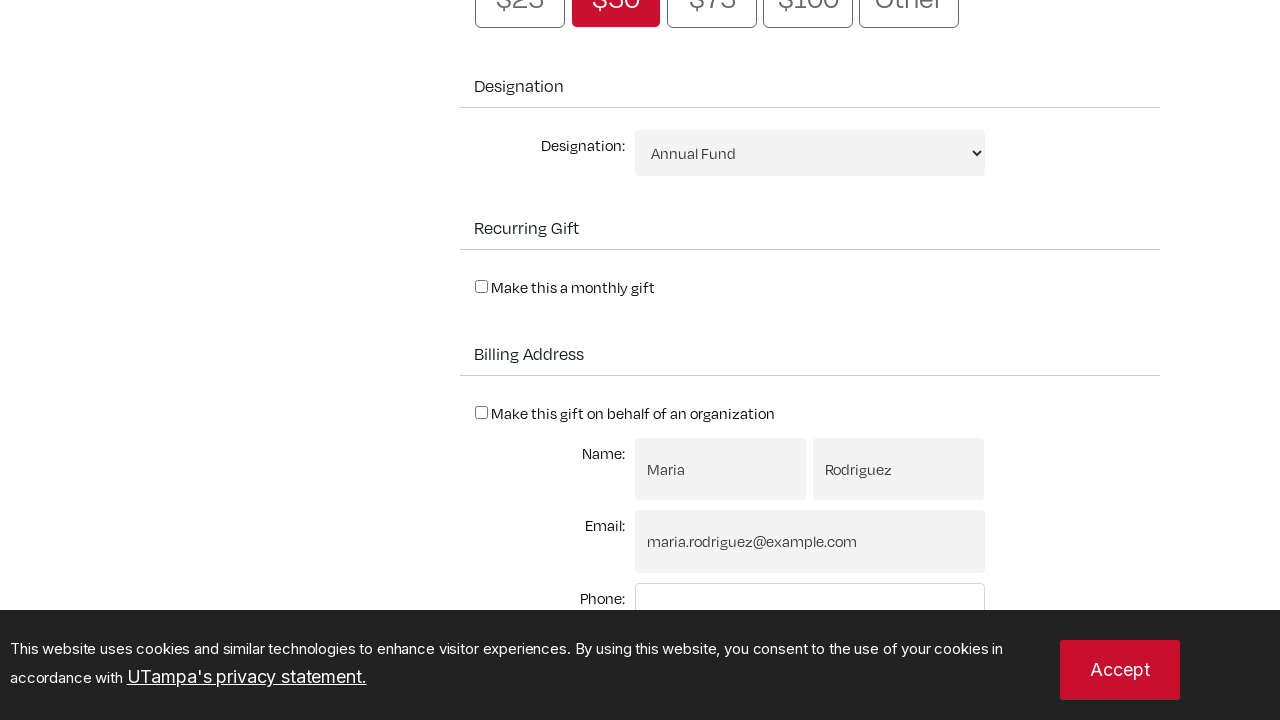

Waited for secure payment button to be visible
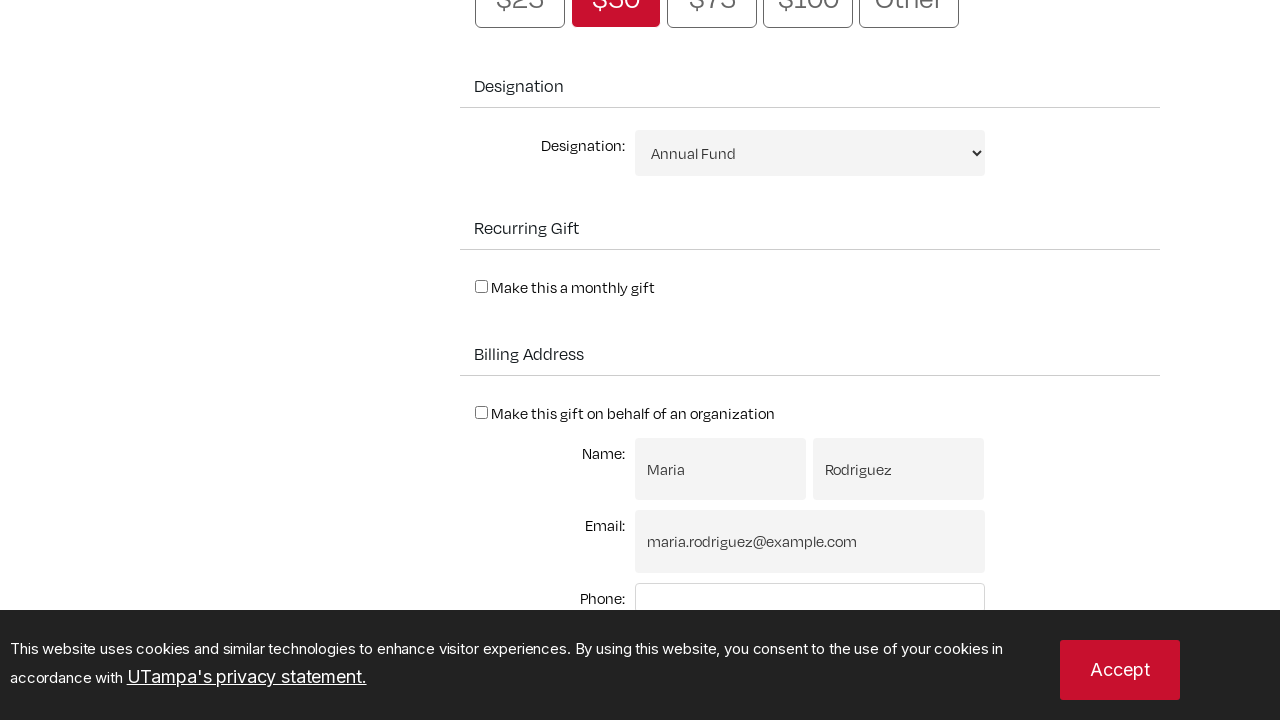

Hovered over secure payment button to verify styling at (742, 360) on xpath=//*[@id="bboxdonation_btnSecurePayment"]
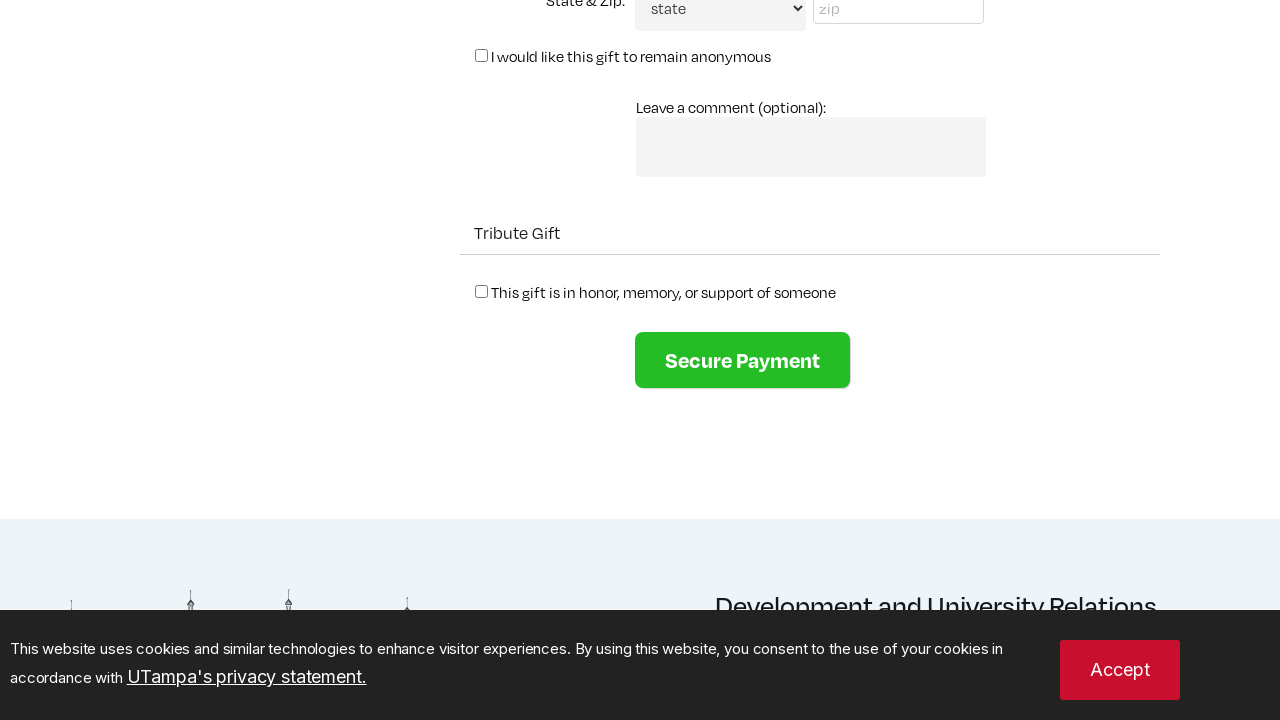

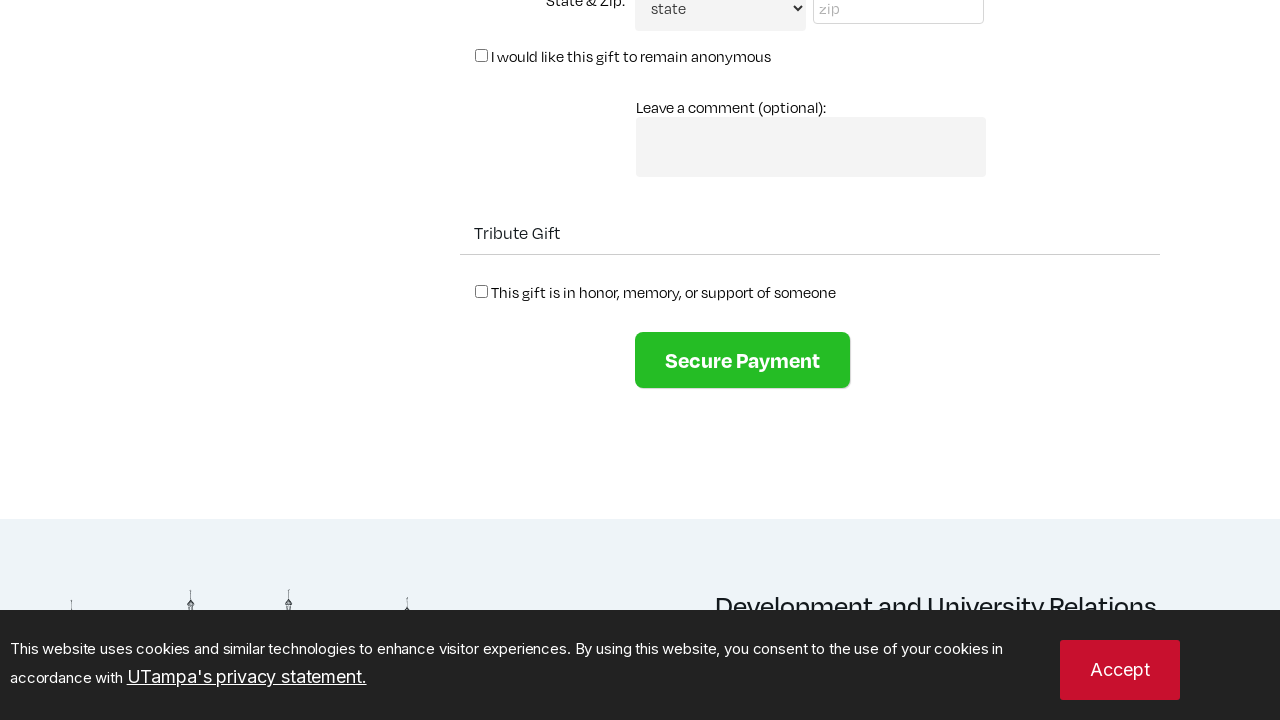